Navigates to Rahul Shetty Academy website and retrieves the page title and current URL

Starting URL: http://rahulshettyacademy.com

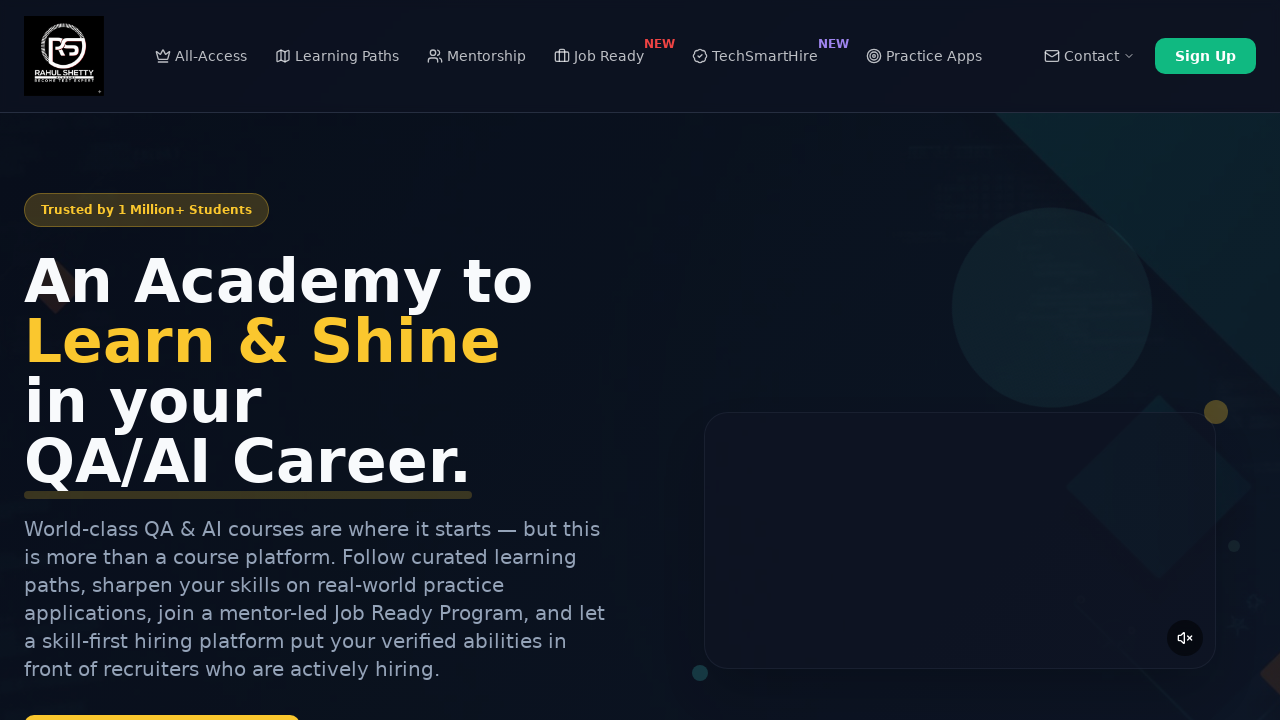

Navigated to Rahul Shetty Academy website
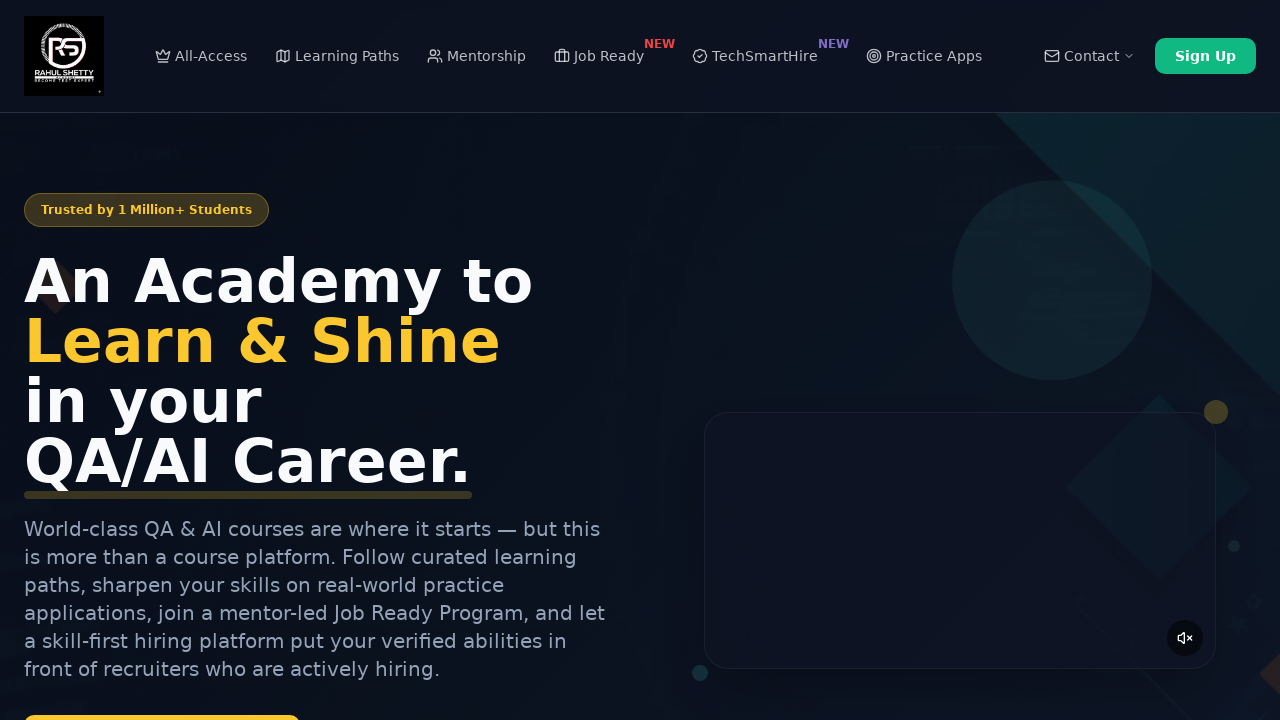

Retrieved page title: Rahul Shetty Academy | QA Automation, Playwright, AI Testing & Online Training
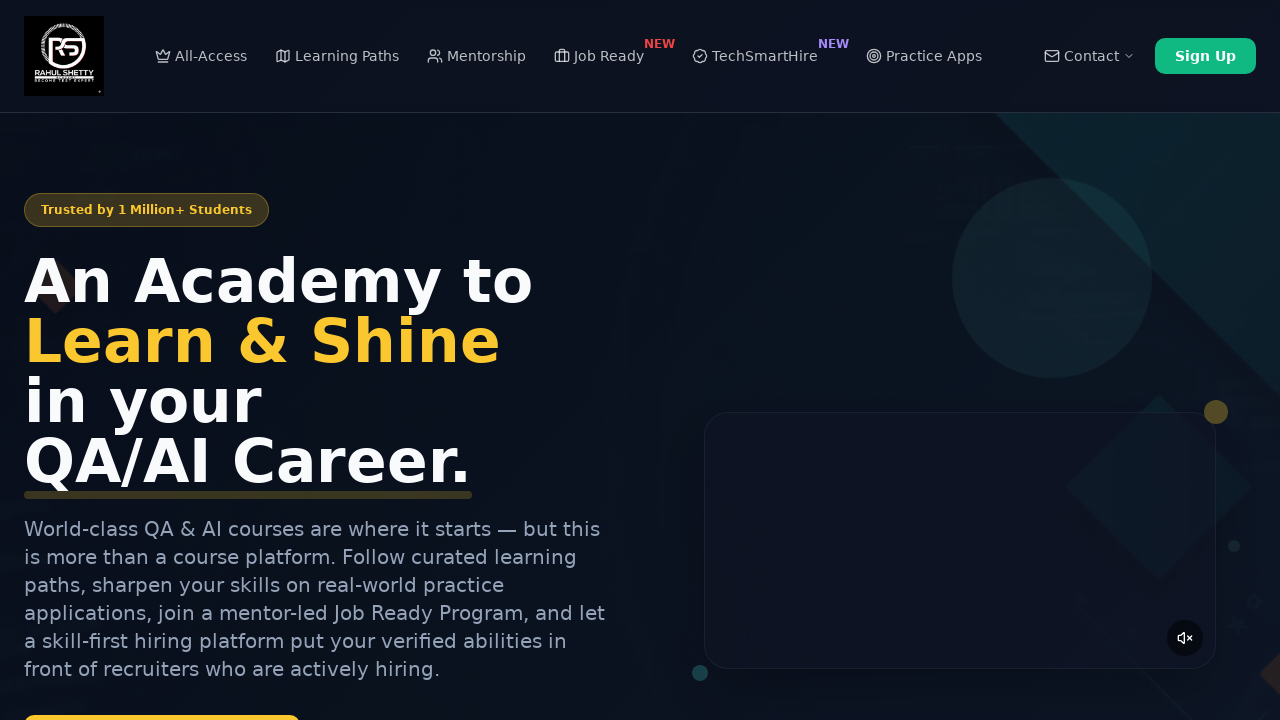

Retrieved current URL: https://rahulshettyacademy.com/
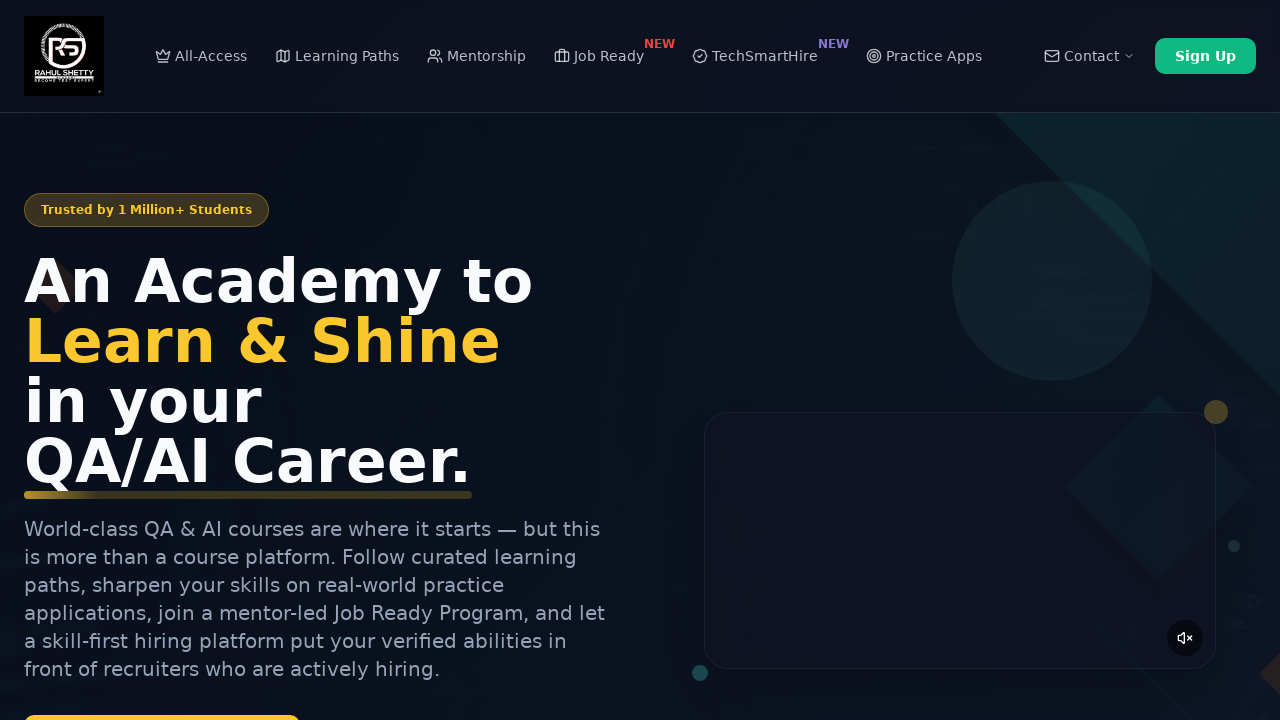

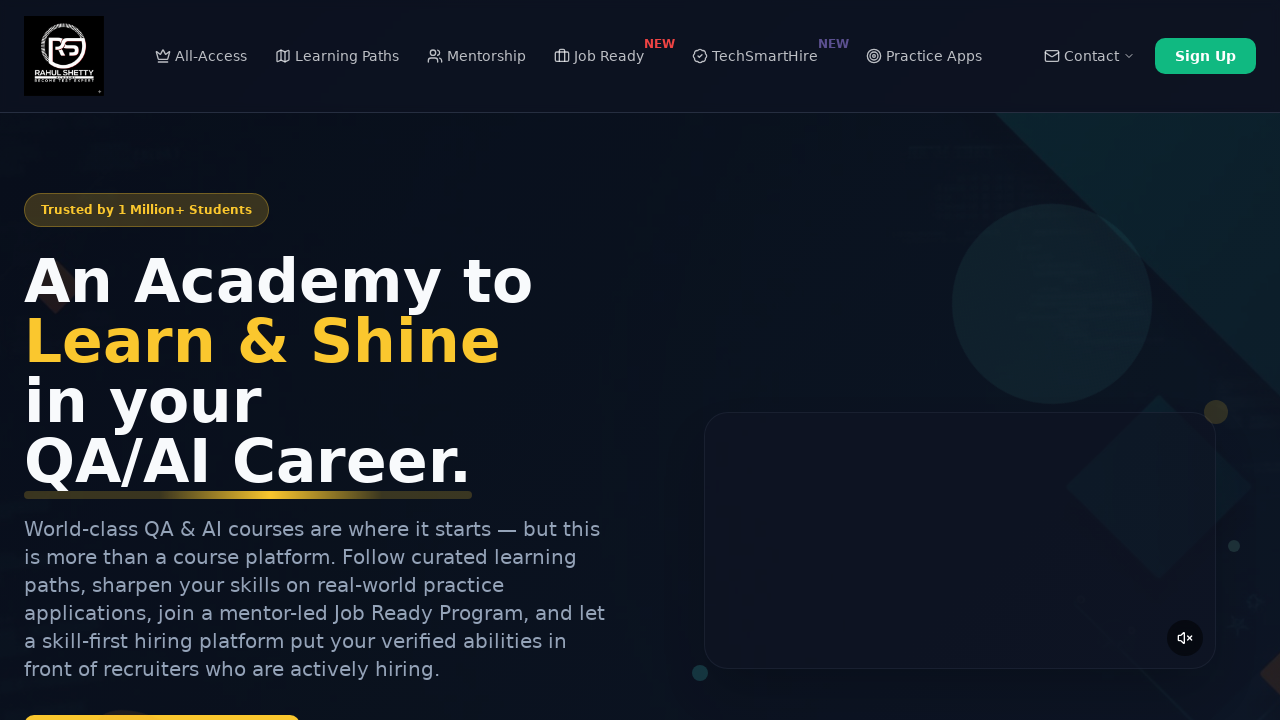